Fills out three contact forms on the page with name, email, and message fields, then verifies the third form's message content.

Starting URL: https://ultimateqa.com/complicated-page

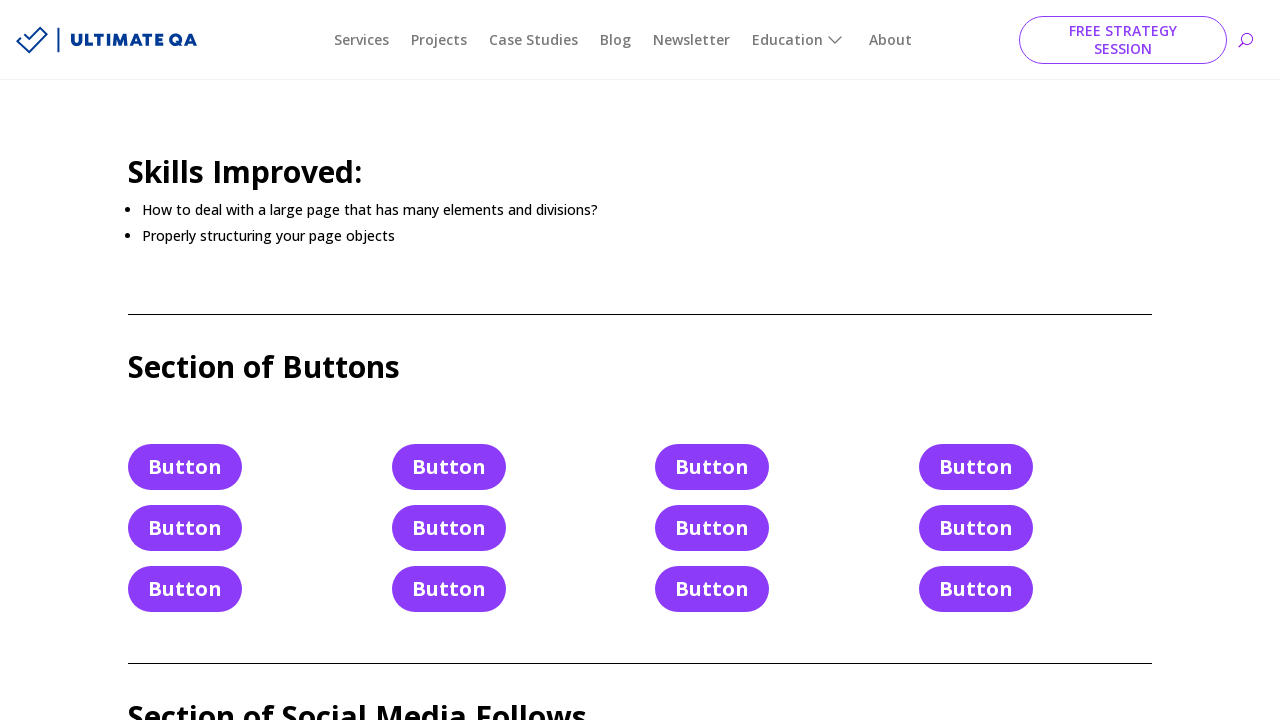

Filled first form name field with 'TEST_NAME' on #et_pb_contact_name_0
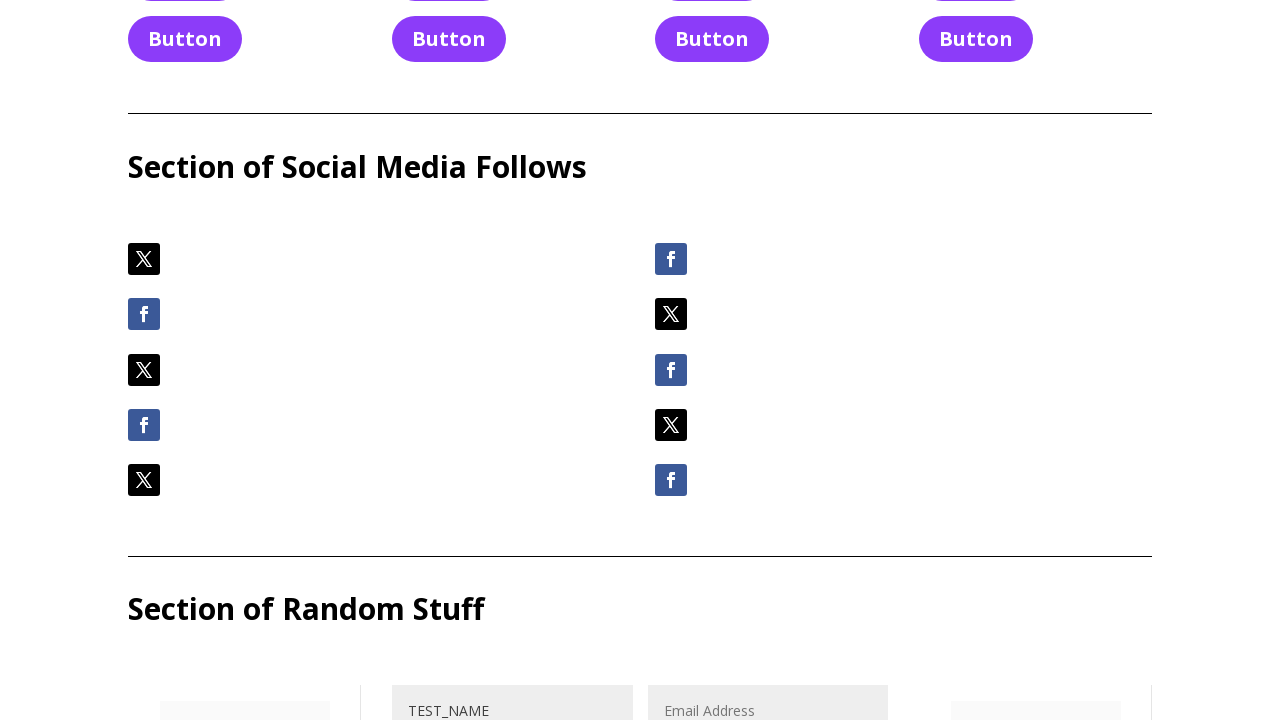

Filled first form email field with 'email@email.email' on #et_pb_contact_email_0
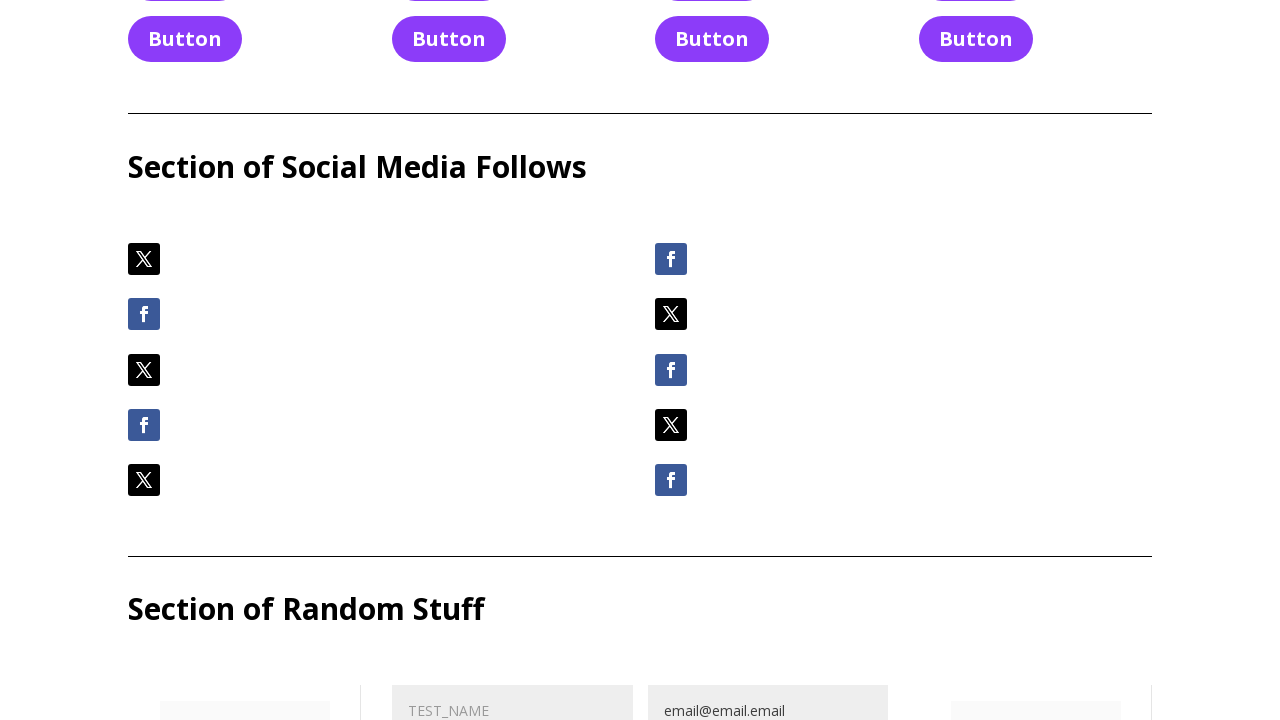

Filled first form message field with multi-line text on #et_pb_contact_message_0
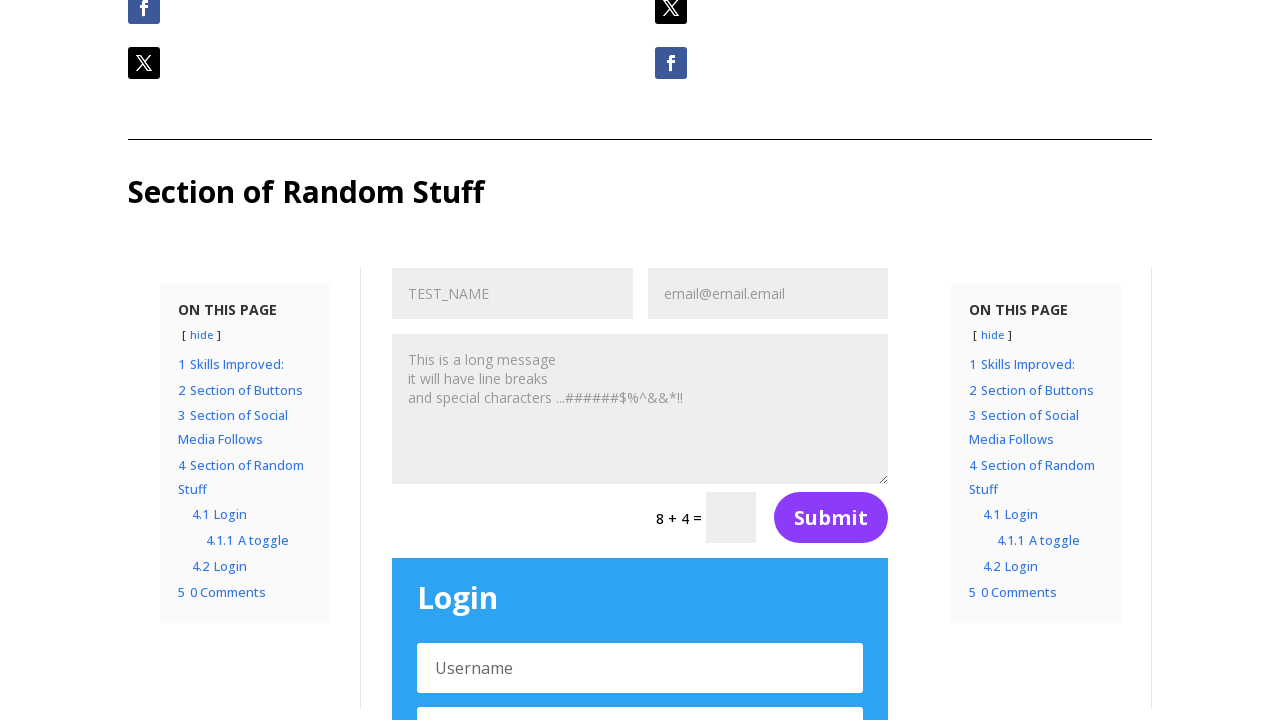

Filled second form name field with 'TEST_NAME' on #et_pb_contact_name_1
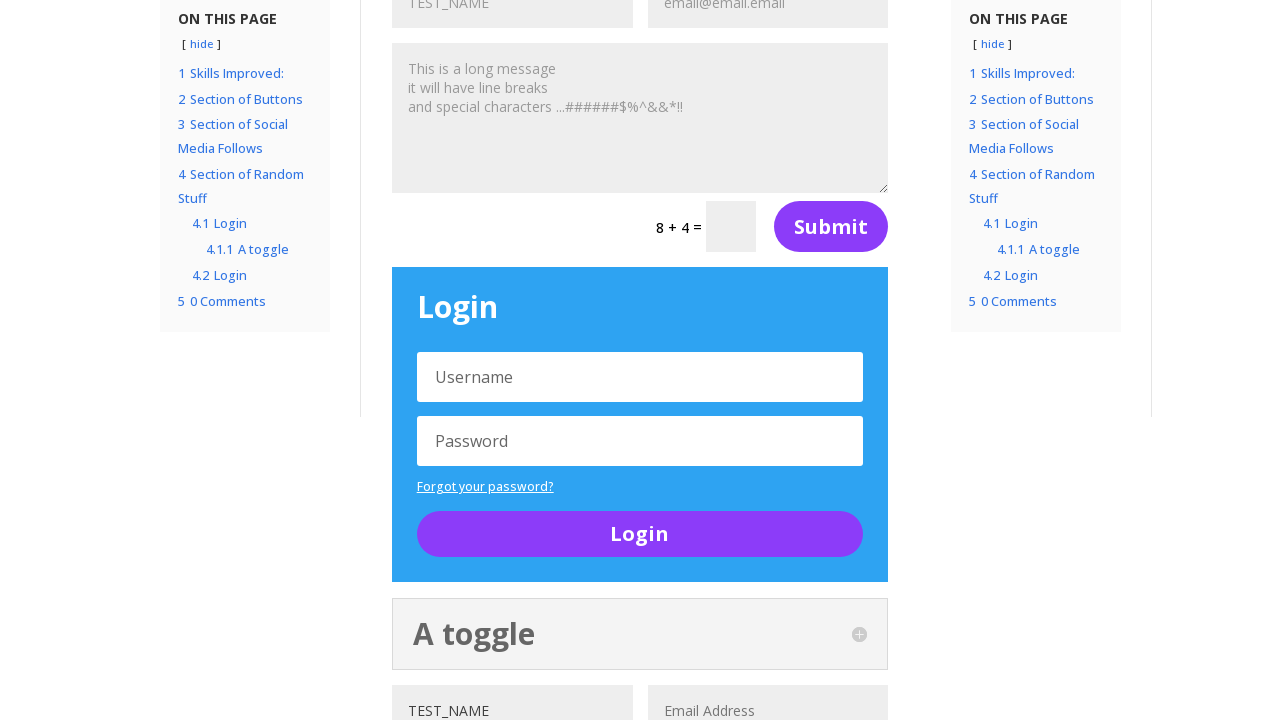

Filled second form email field with 'email@email.email' on #et_pb_contact_email_1
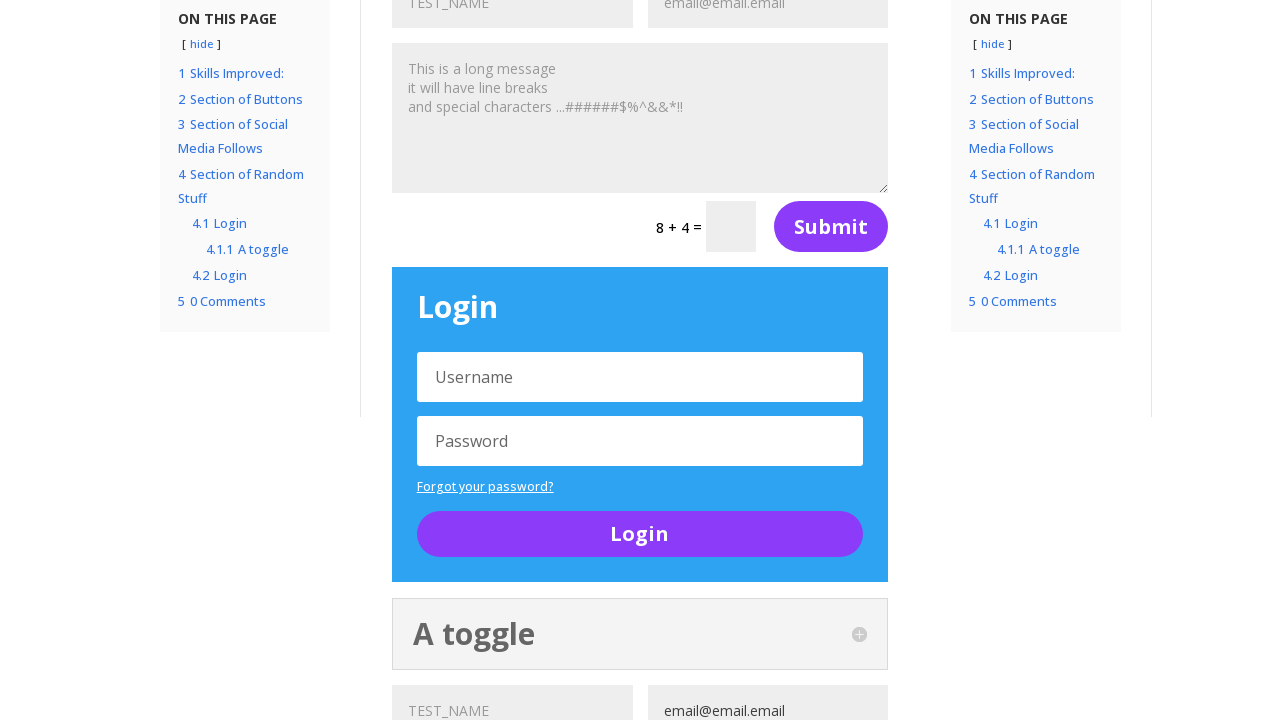

Filled second form message field with multi-line text on #et_pb_contact_message_1
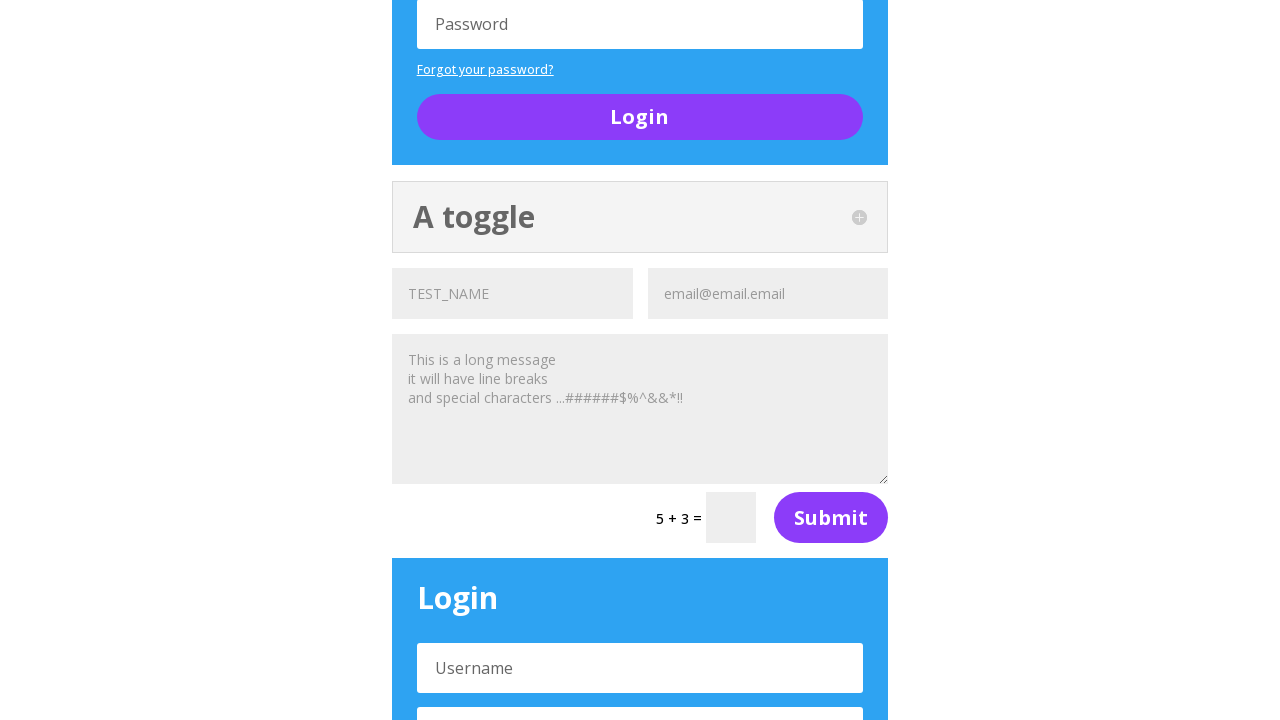

Filled third form name field with 'TEST_NAME' on #et_pb_contact_name_2
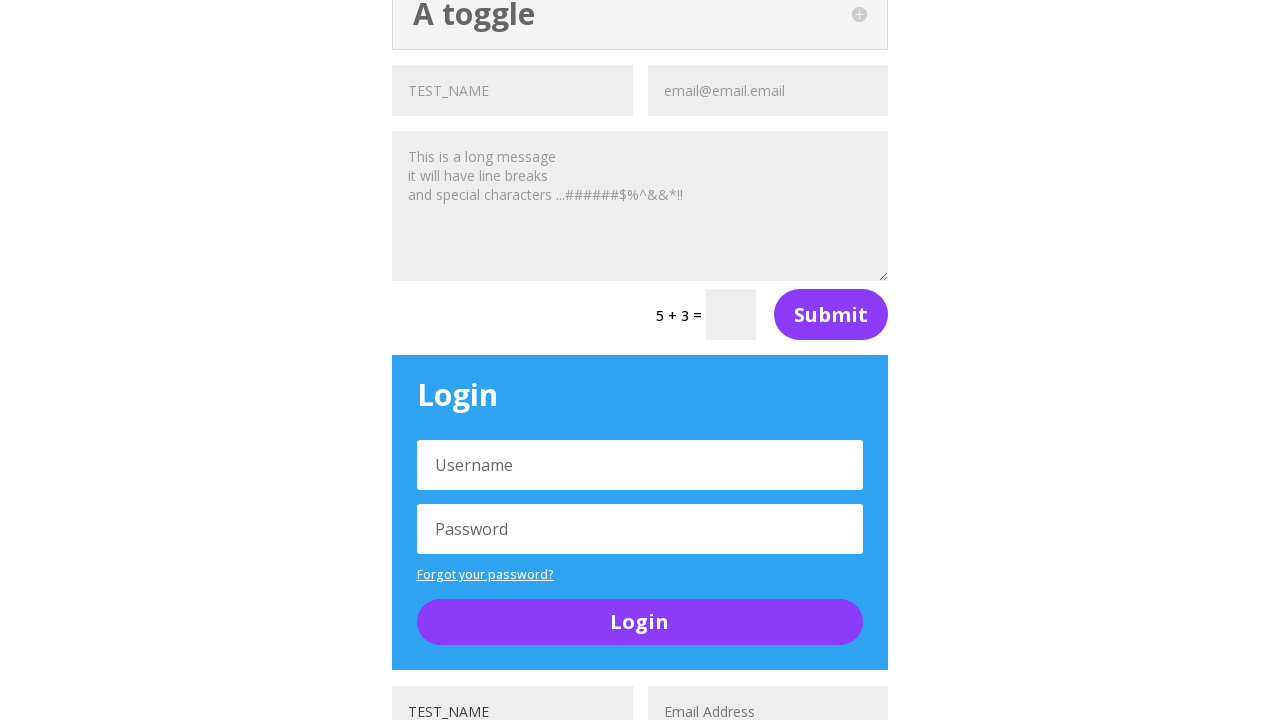

Filled third form email field with 'email@email.email' on #et_pb_contact_email_2
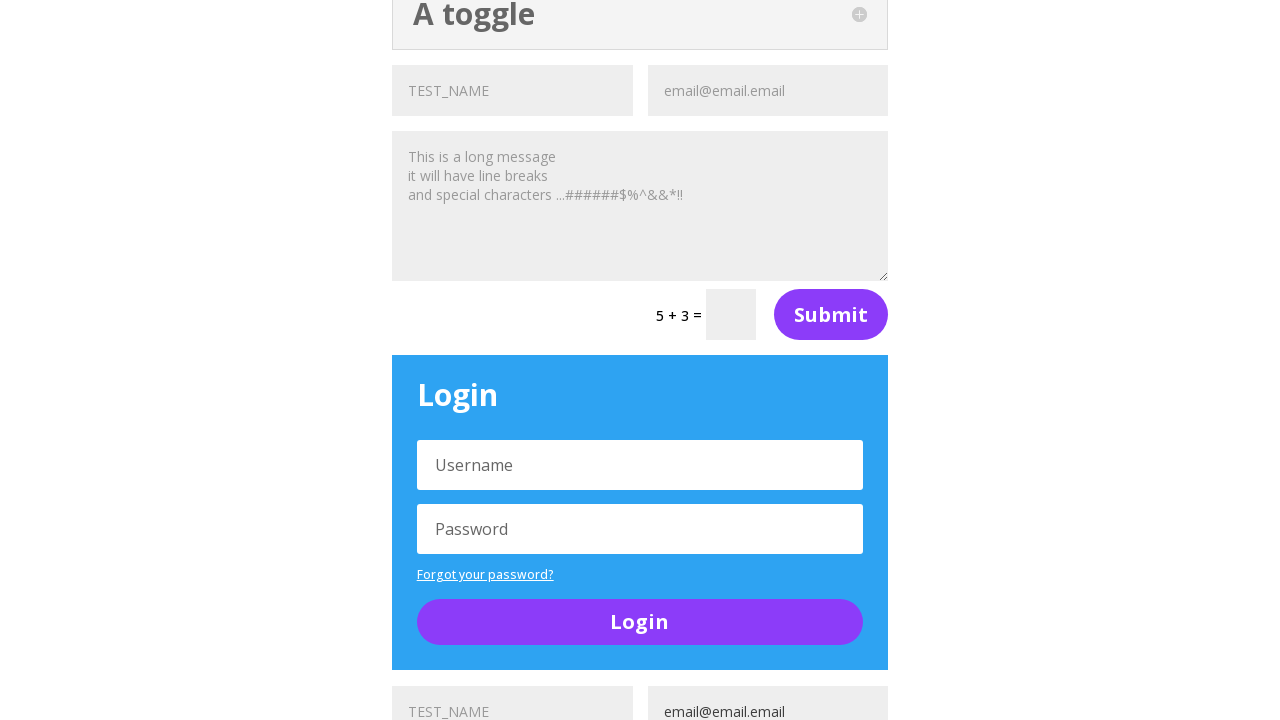

Filled third form message field with multi-line text on #et_pb_contact_message_2
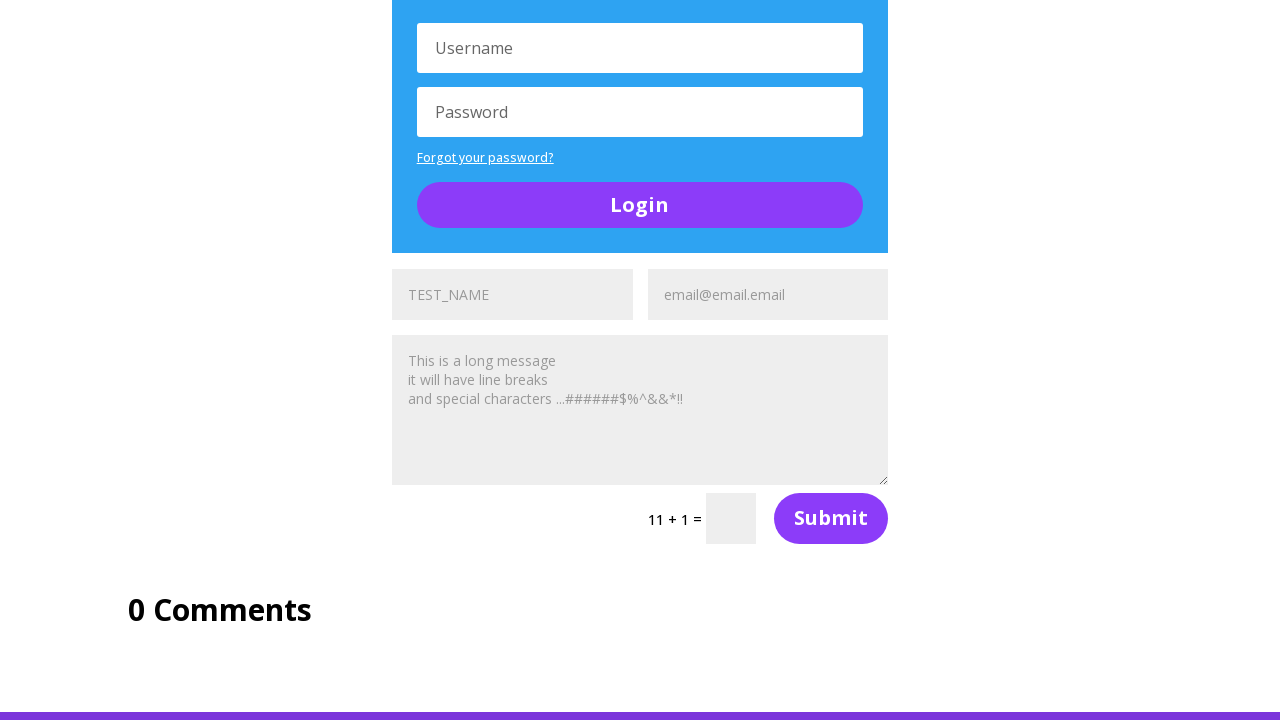

Retrieved message text from third form
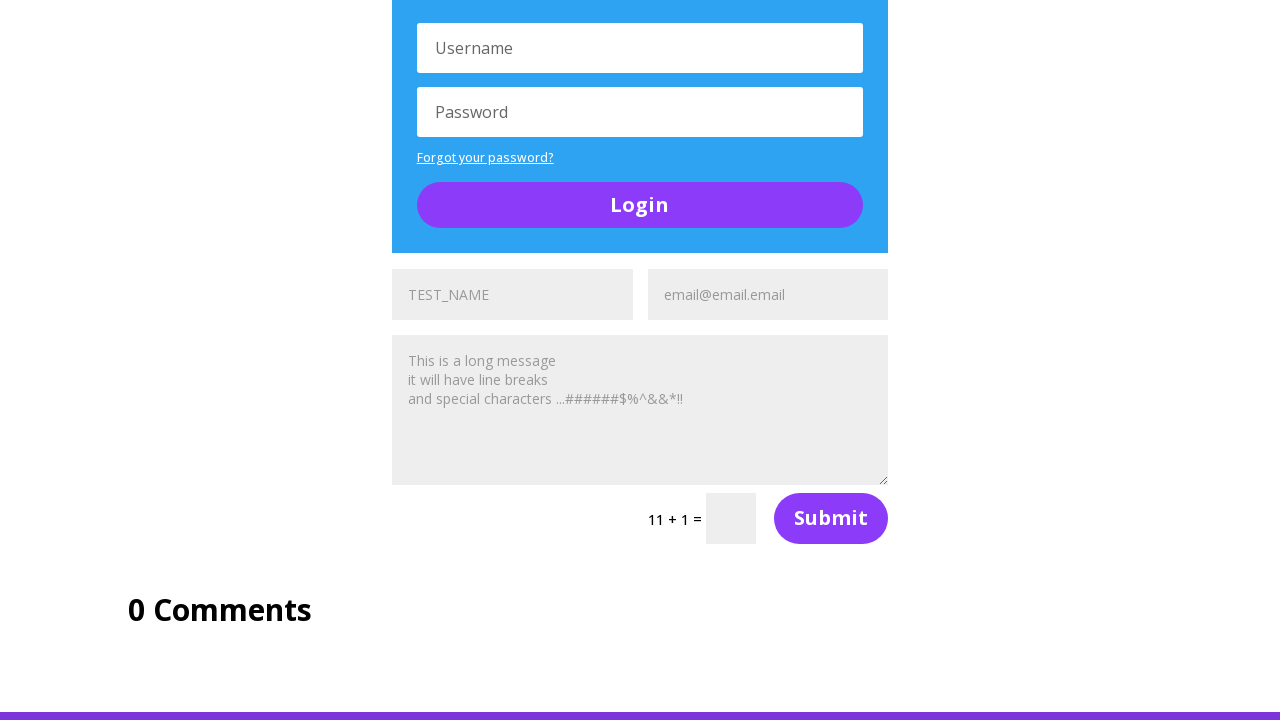

Verified third form message content matches expected text
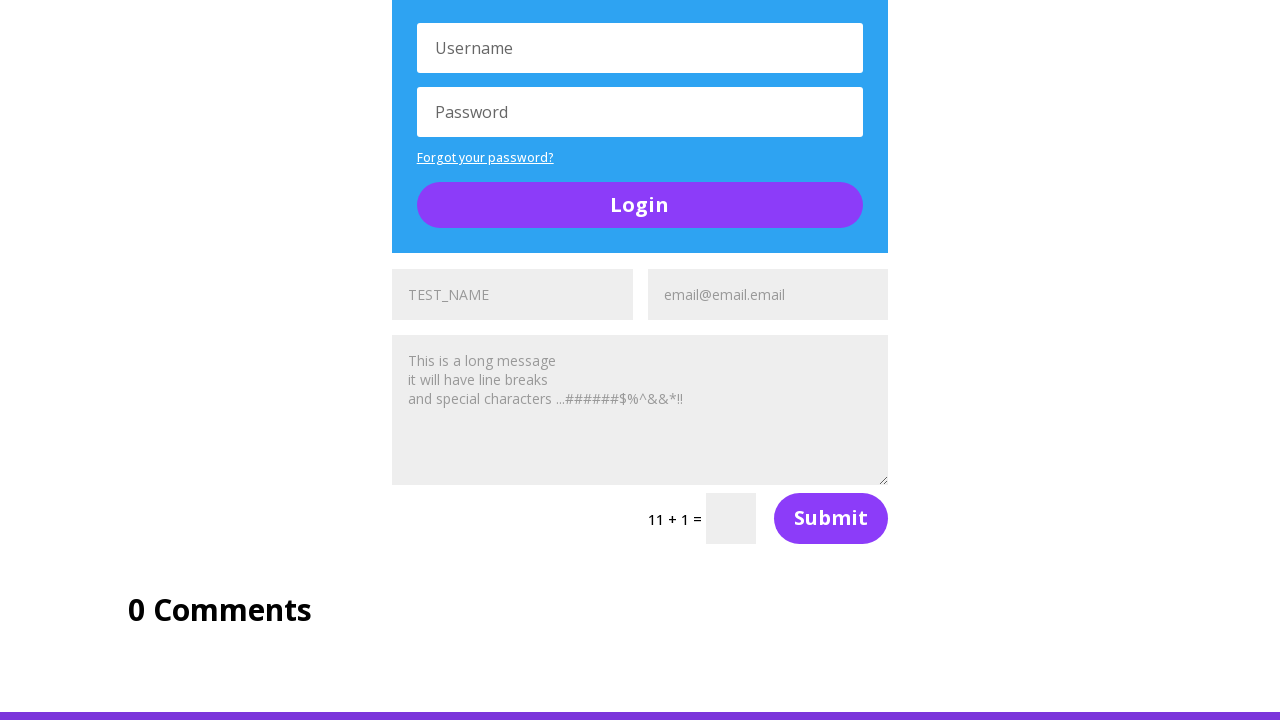

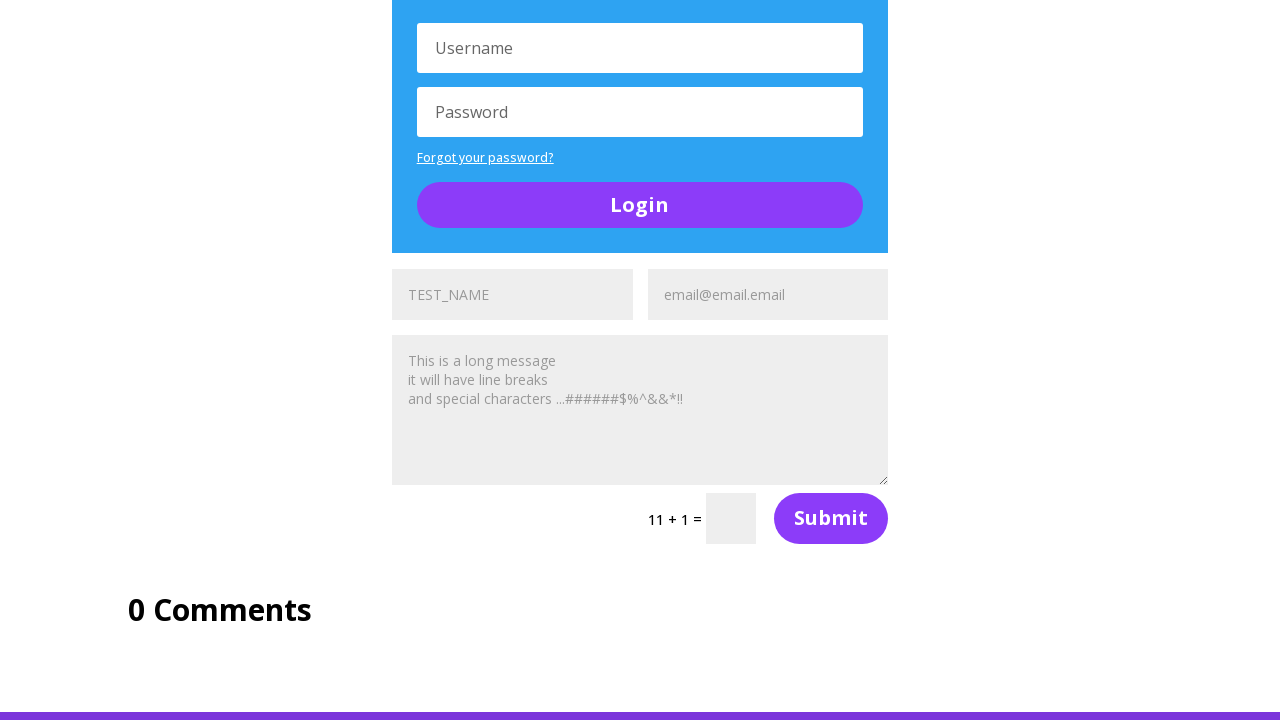